Navigates to Python.org and clicks on a talks/podcast link in the navigation menu

Starting URL: https://www.python.org/

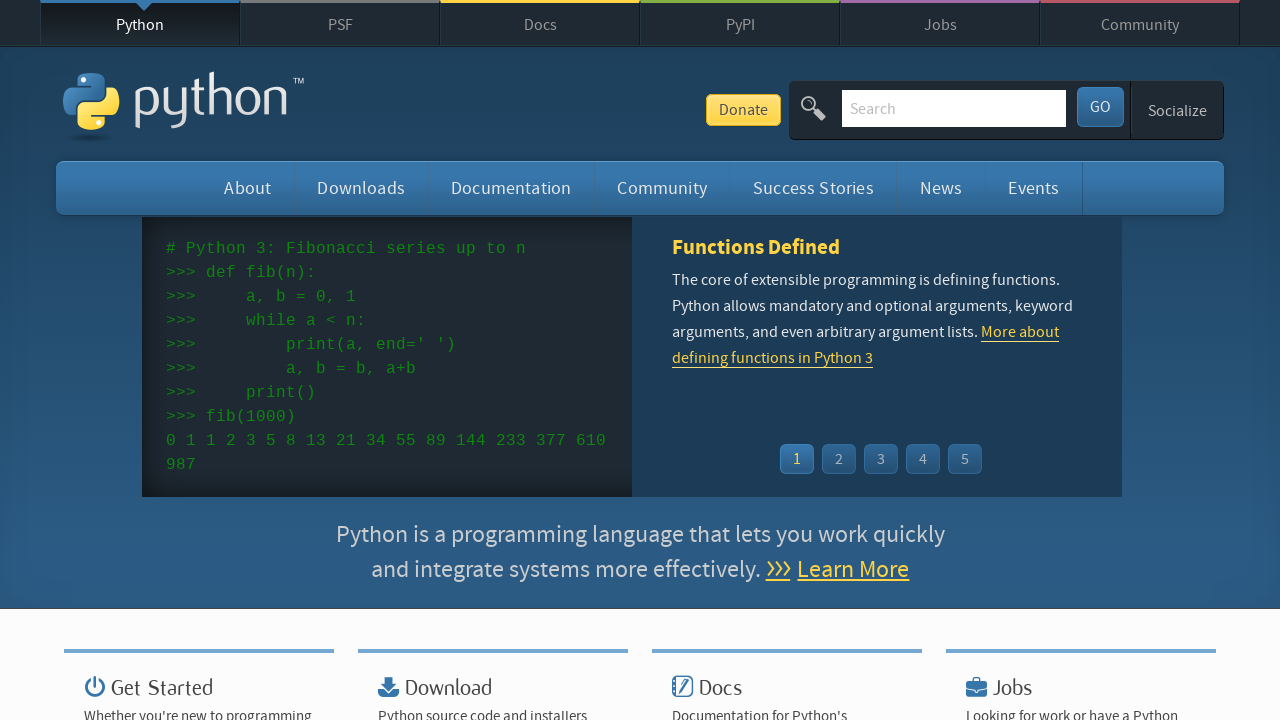

Navigated to https://www.python.org/
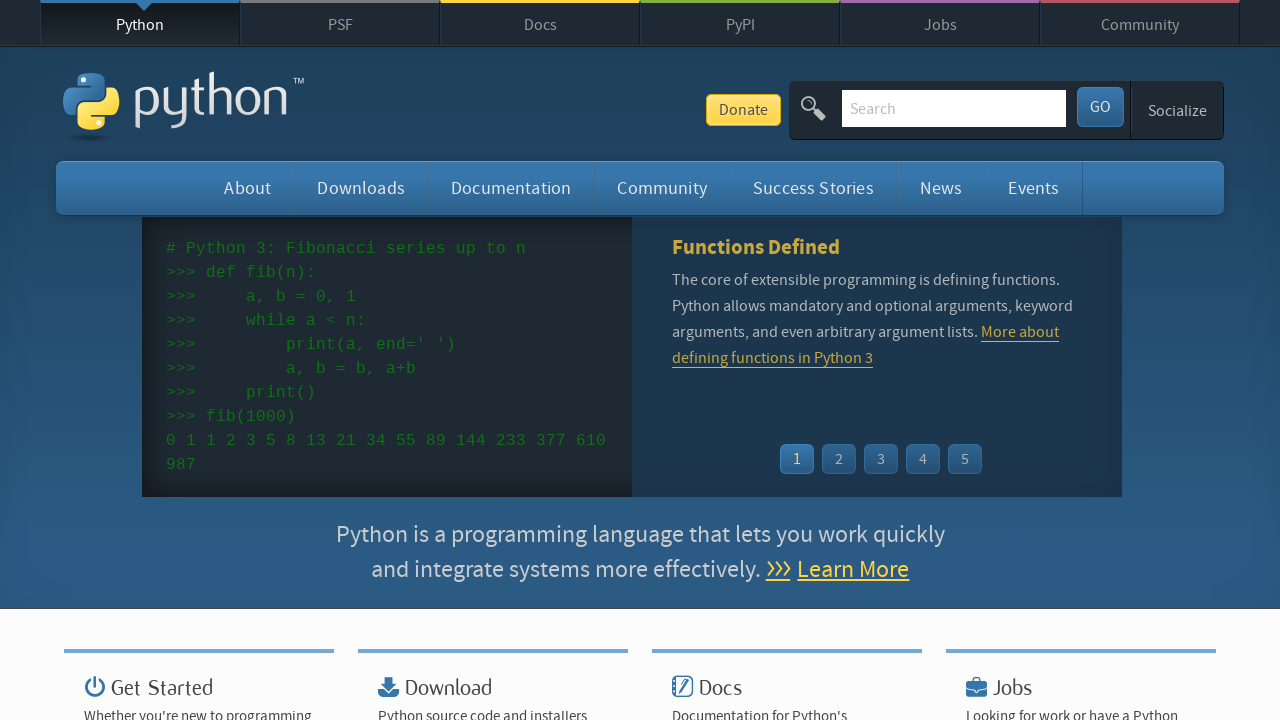

Clicked on talks/podcast link in navigation menu at (542, 360) on #container > li:nth-child(3) > ul > li:nth-child(2) > a
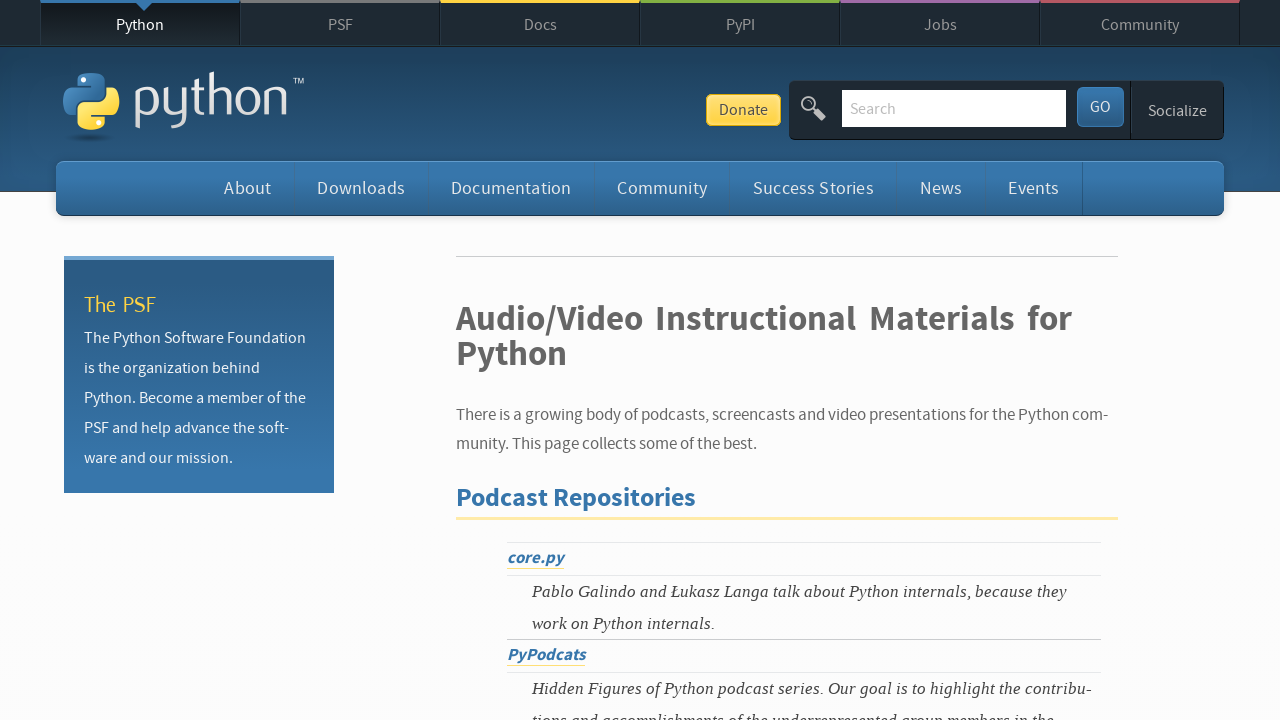

Podcast description loaded and became visible
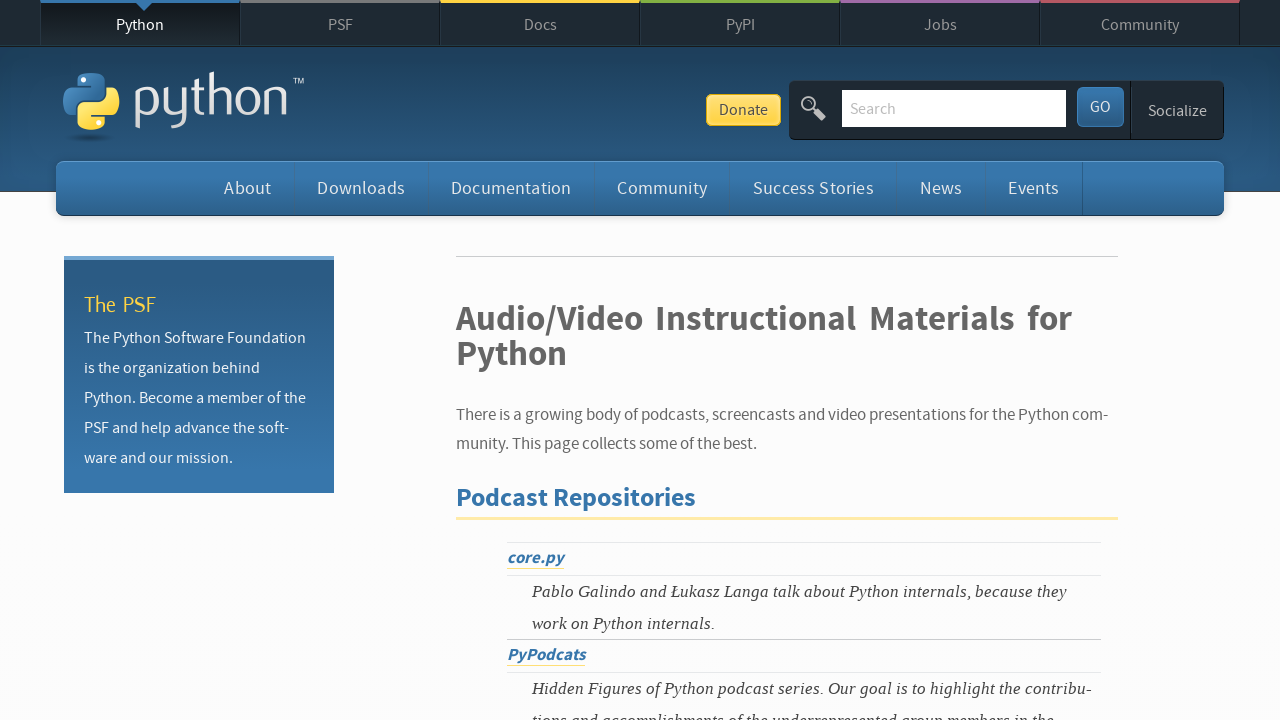

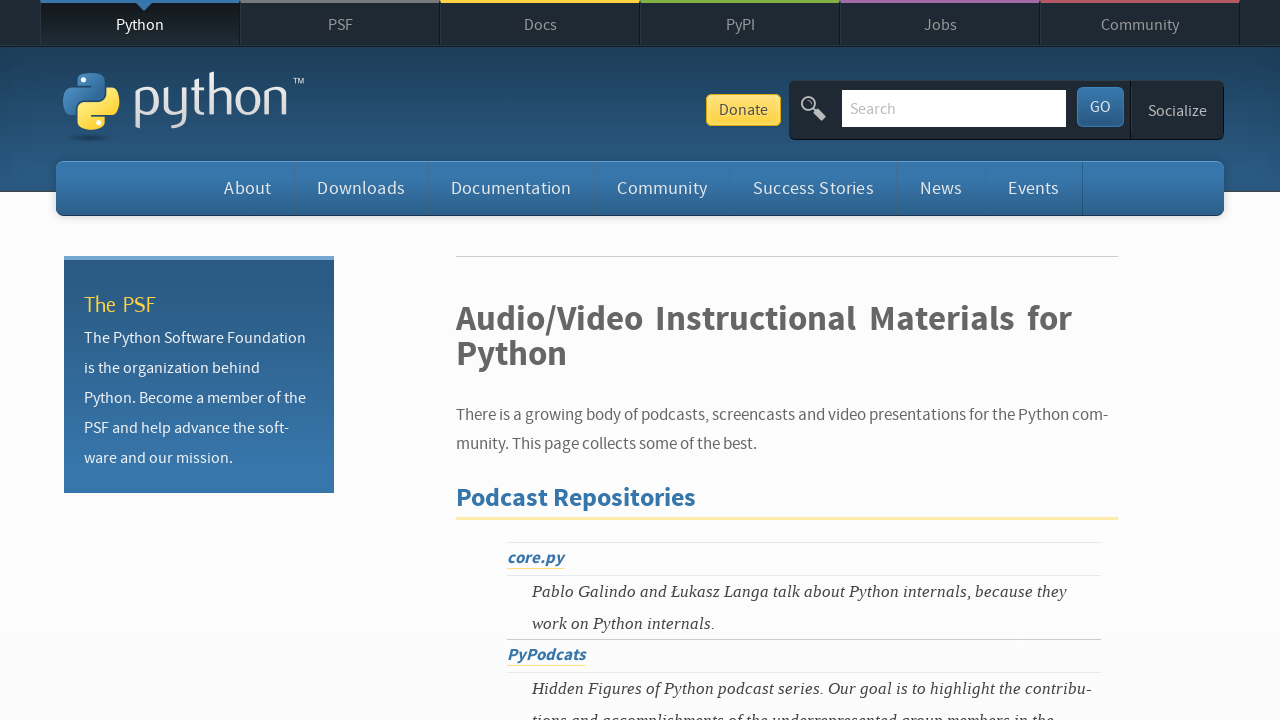